Tests waitForDisplayed command by clicking a start button and waiting for dynamic content to appear

Starting URL: https://the-internet.herokuapp.com/dynamic_loading/1

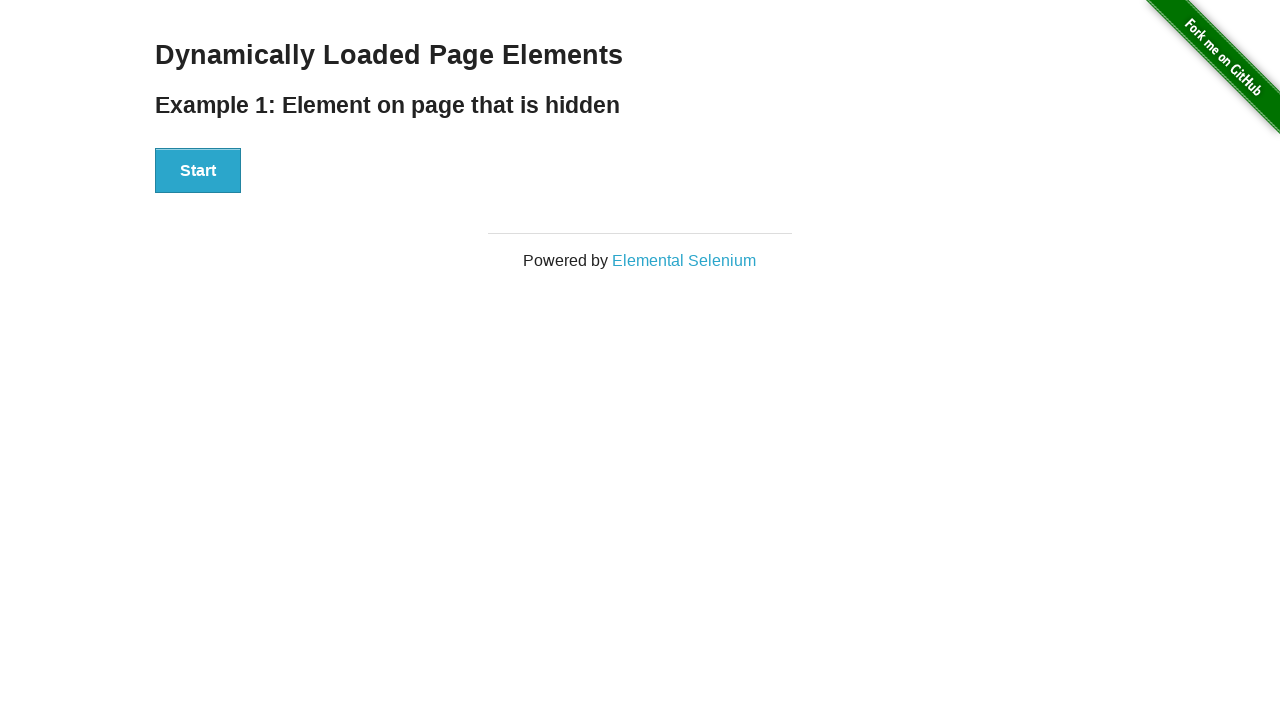

Clicked start button to initiate dynamic loading at (198, 171) on #start button
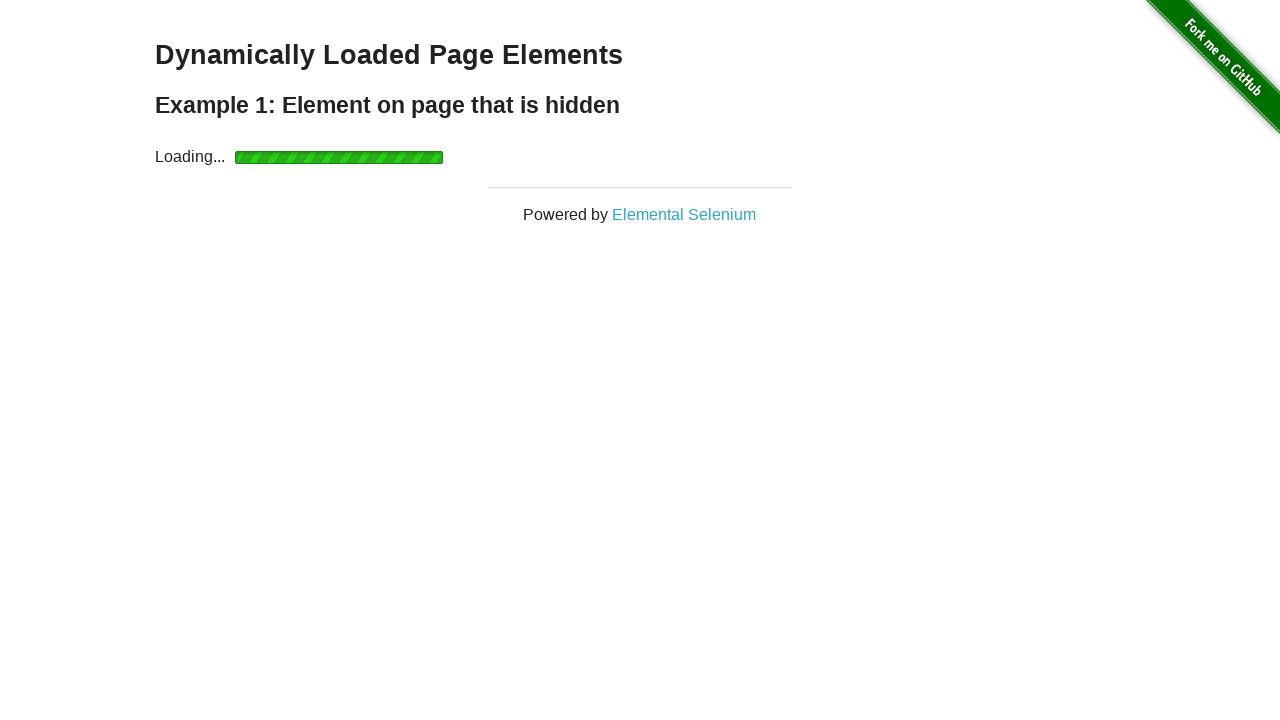

Dynamic content appeared - finish element is now visible
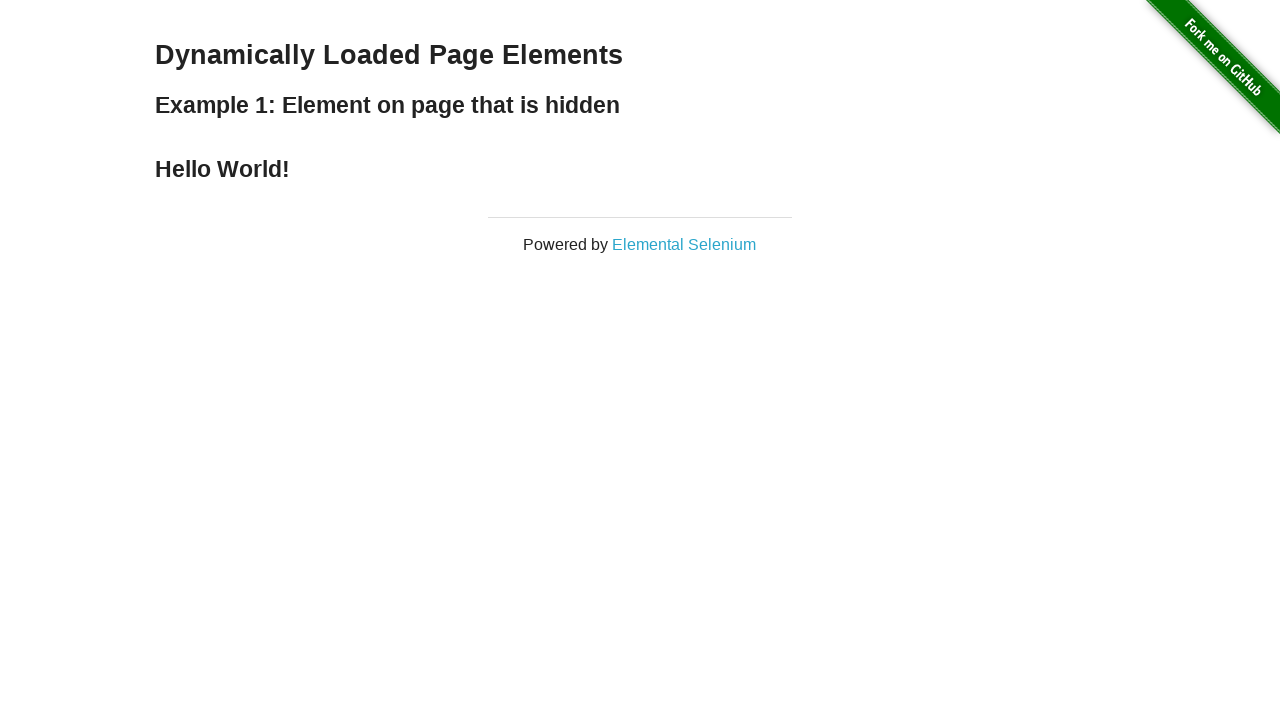

Verified finish heading element is present
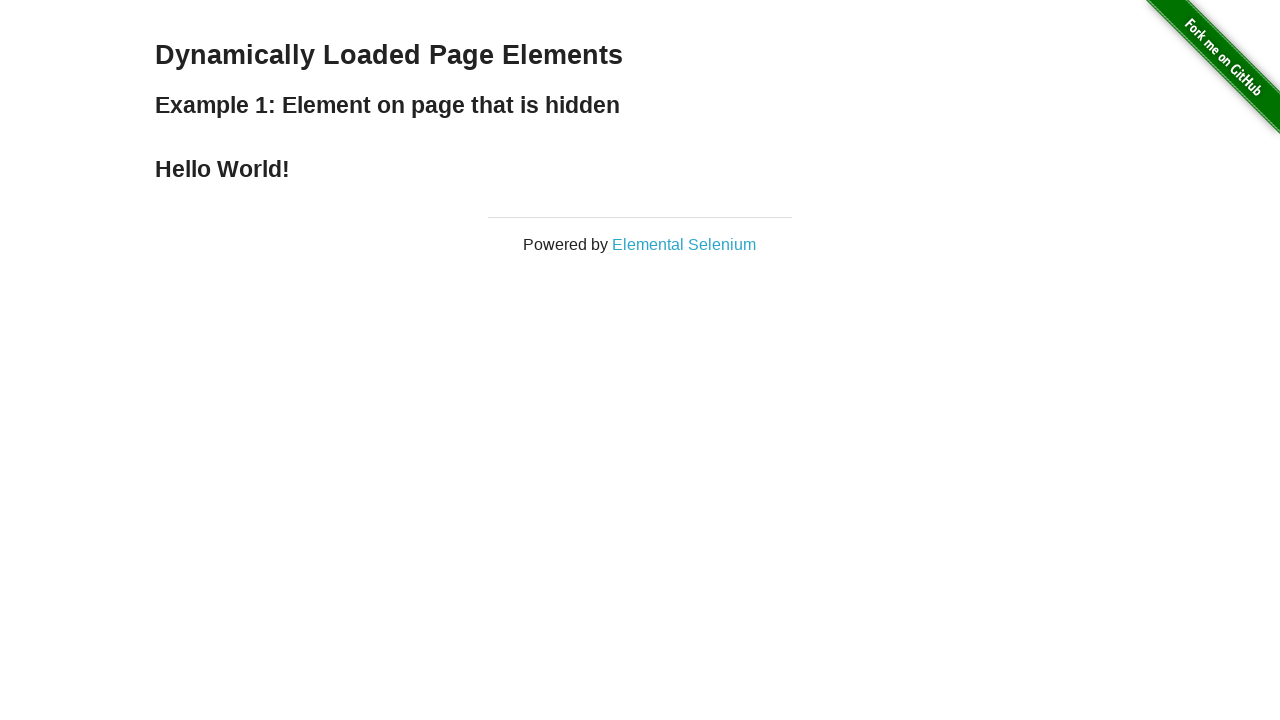

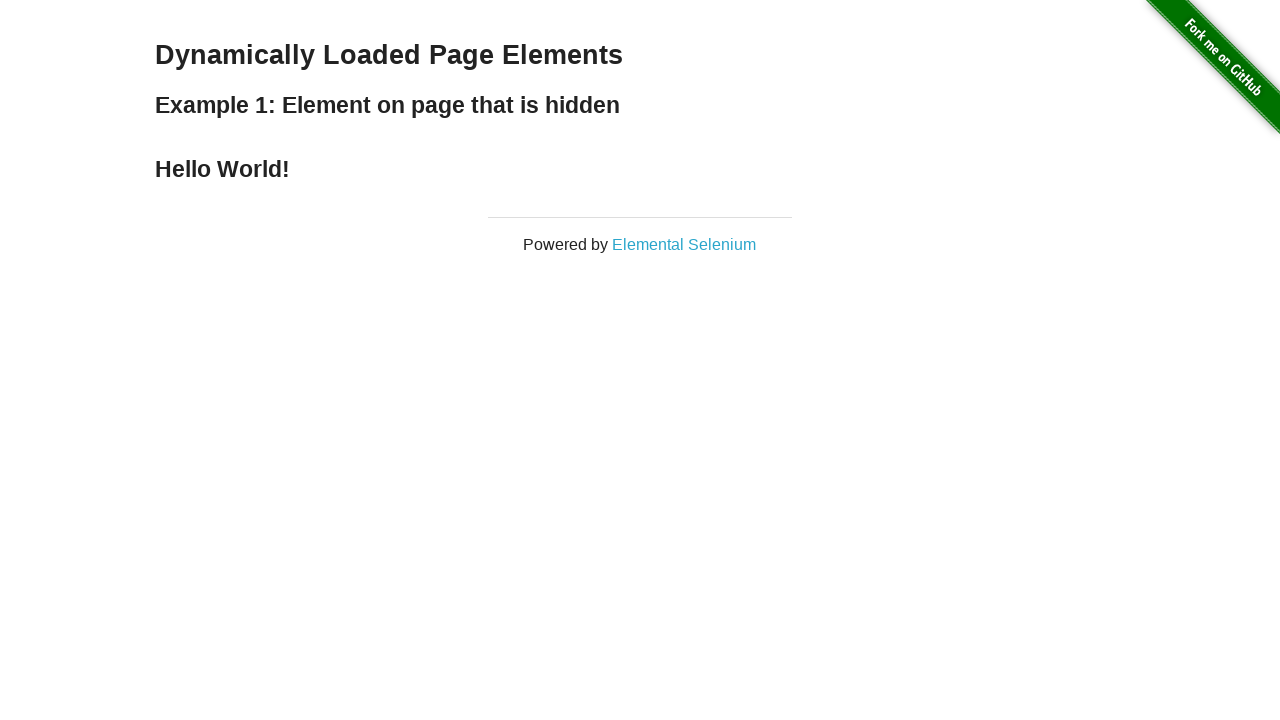